Tests sorting the Due column in descending order by clicking the column header twice and verifying the values are sorted from highest to lowest

Starting URL: http://the-internet.herokuapp.com/tables

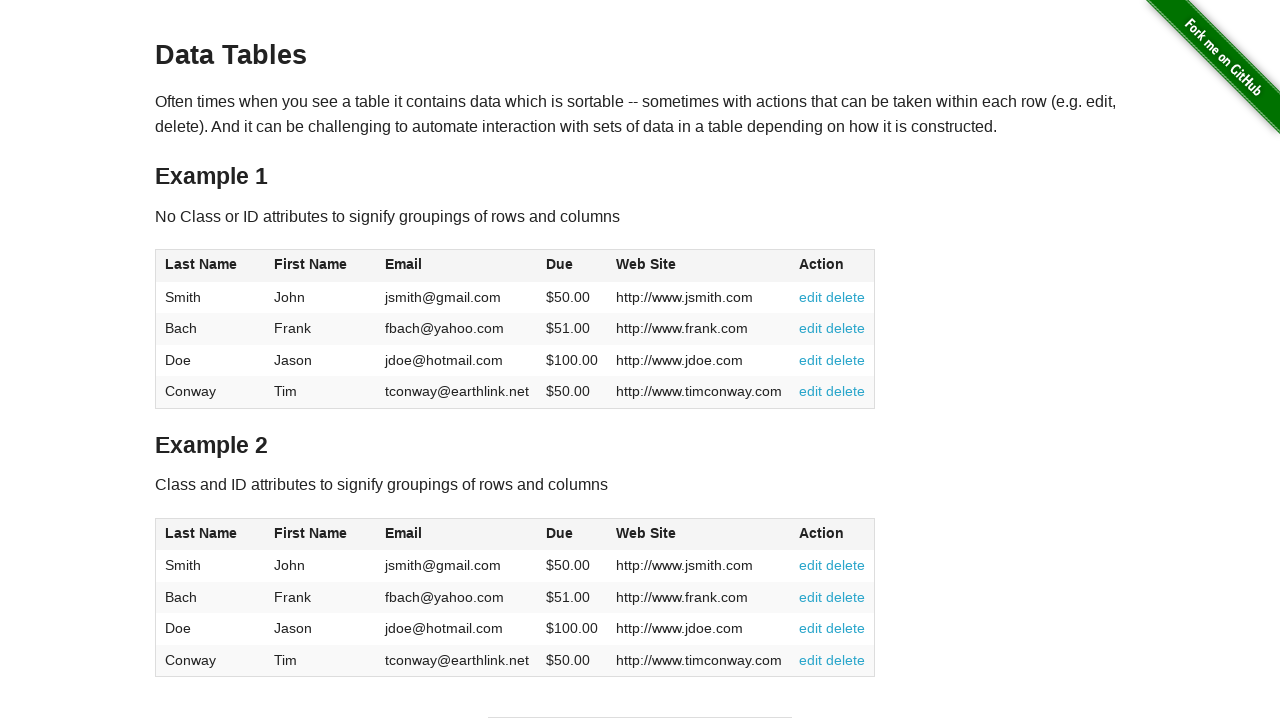

Clicked Due column header (4th column) for first sort at (572, 266) on #table1 thead tr th:nth-child(4)
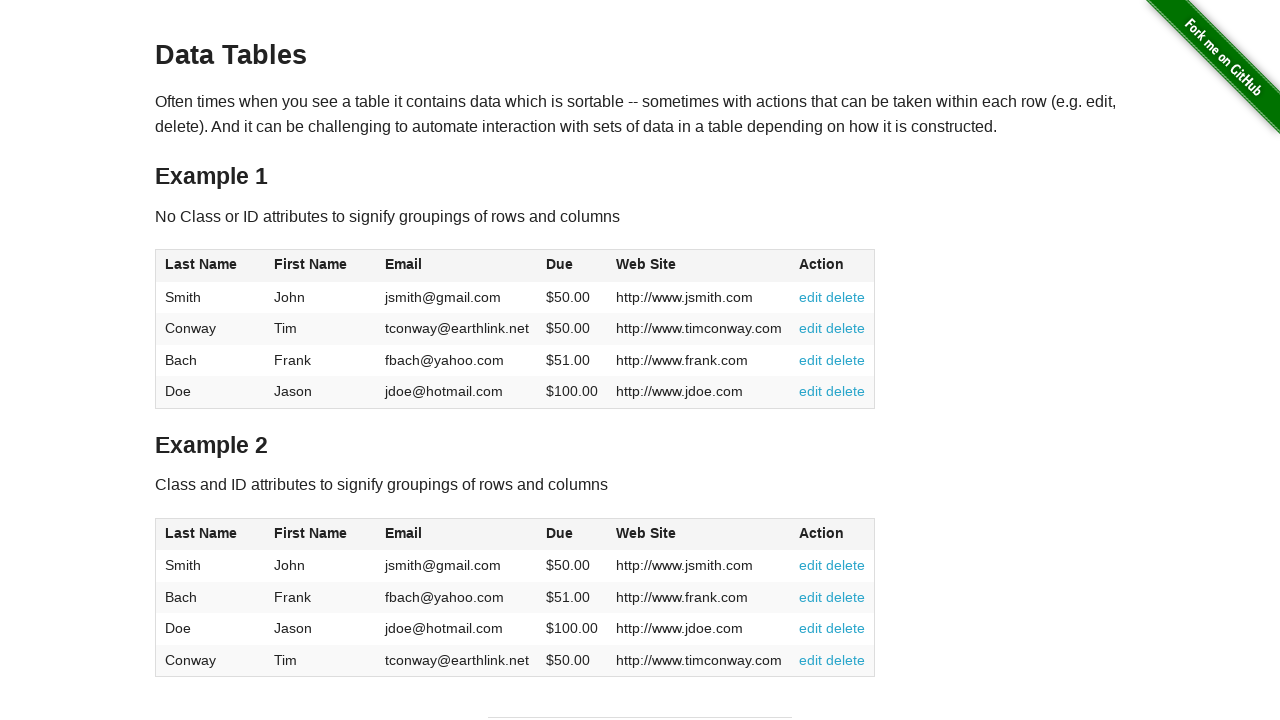

Clicked Due column header again to sort in descending order at (572, 266) on #table1 thead tr th:nth-child(4)
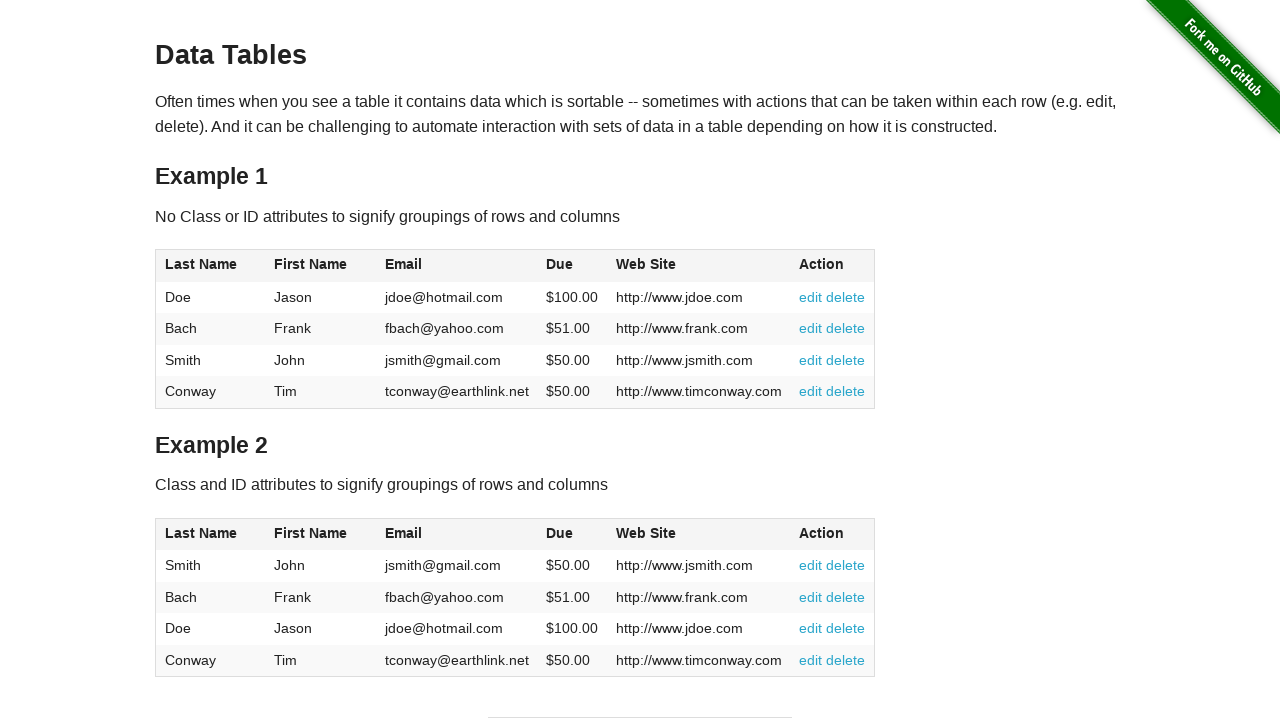

Due column table cells loaded
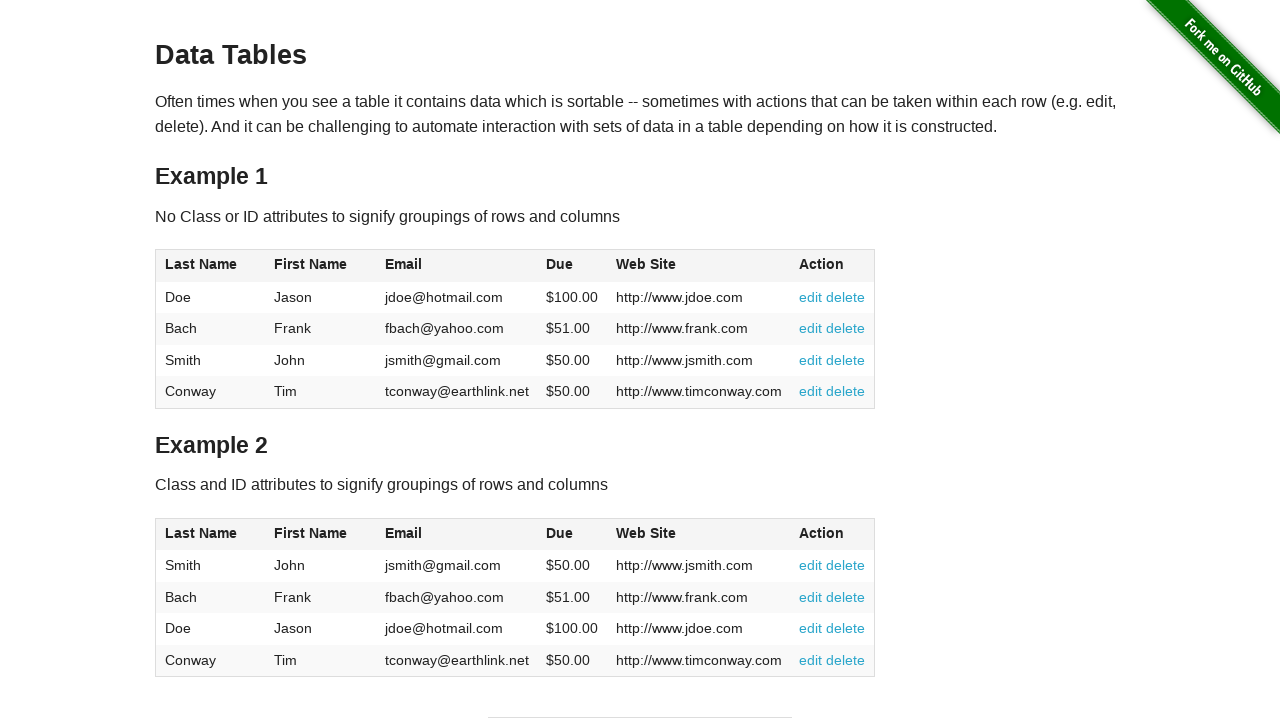

Retrieved all Due column values from table
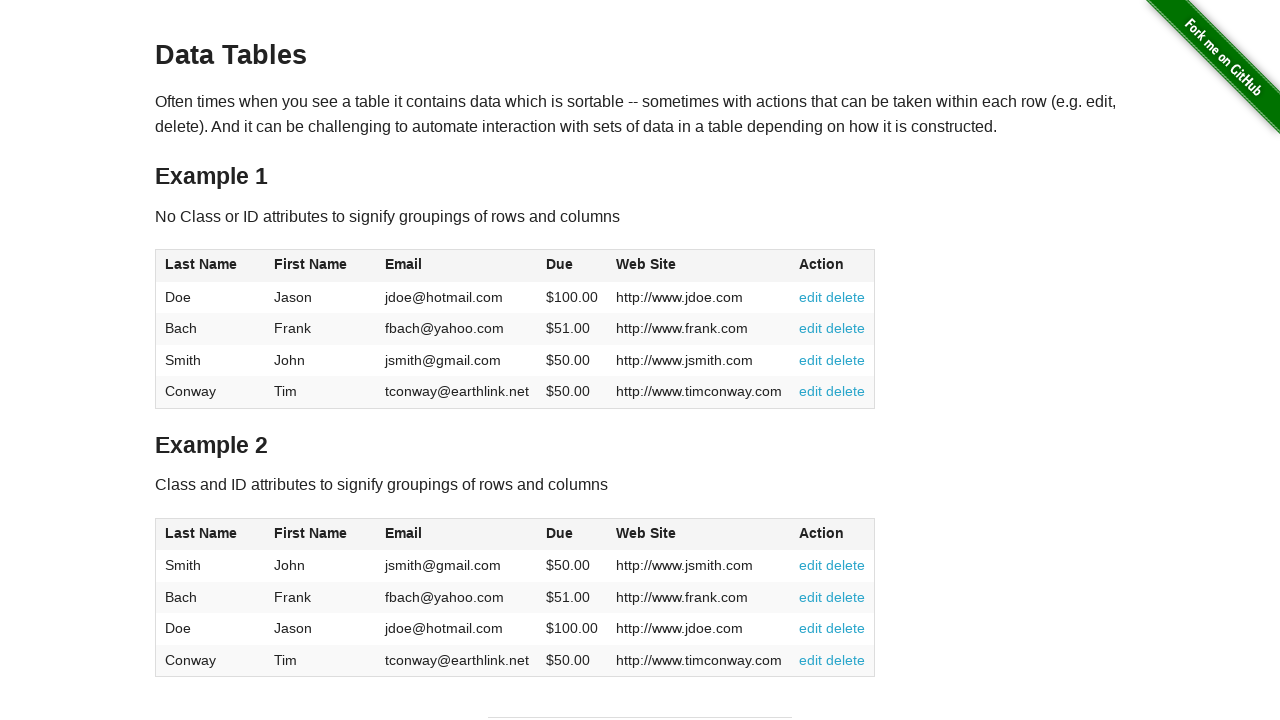

Parsed Due values as floats
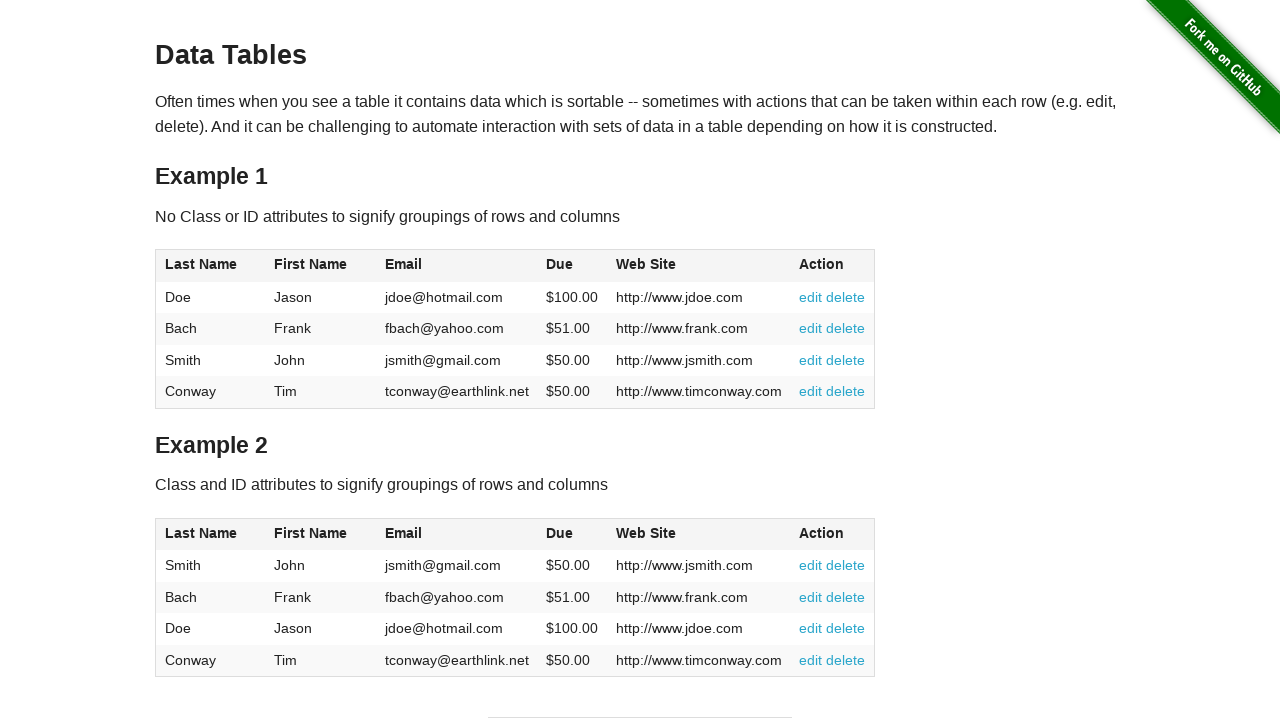

Verified Due column is sorted in descending order from highest to lowest
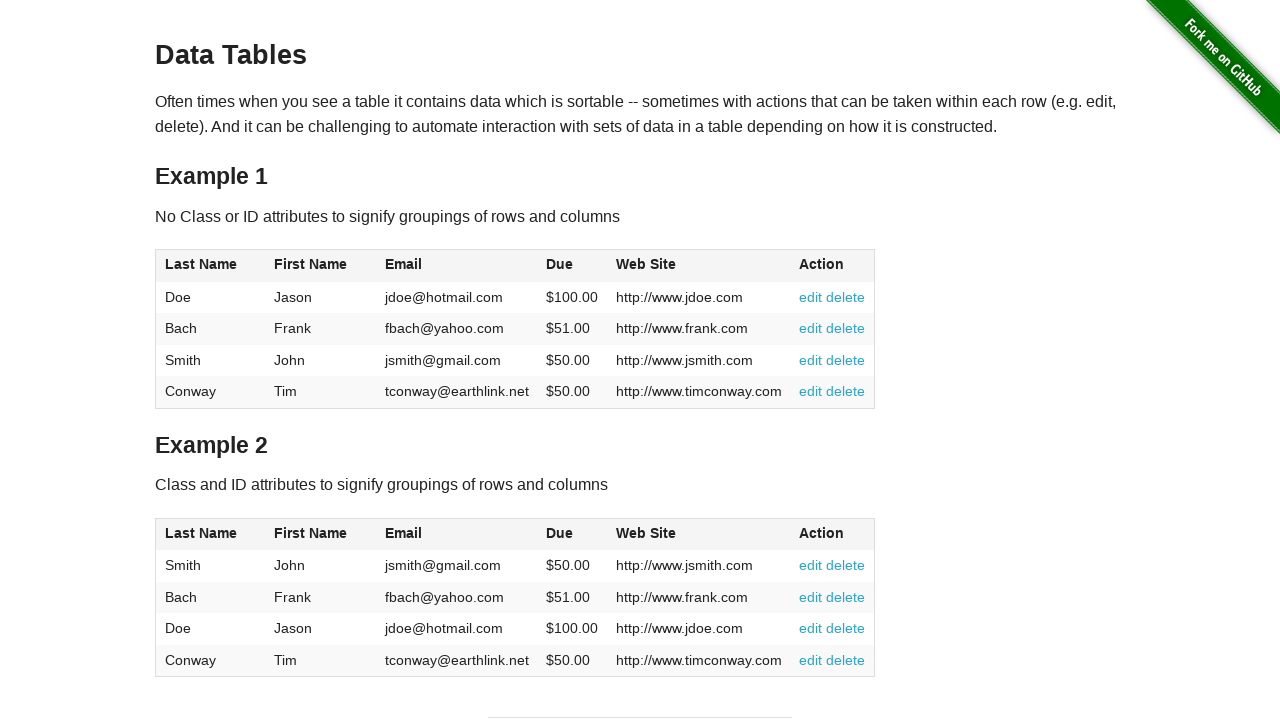

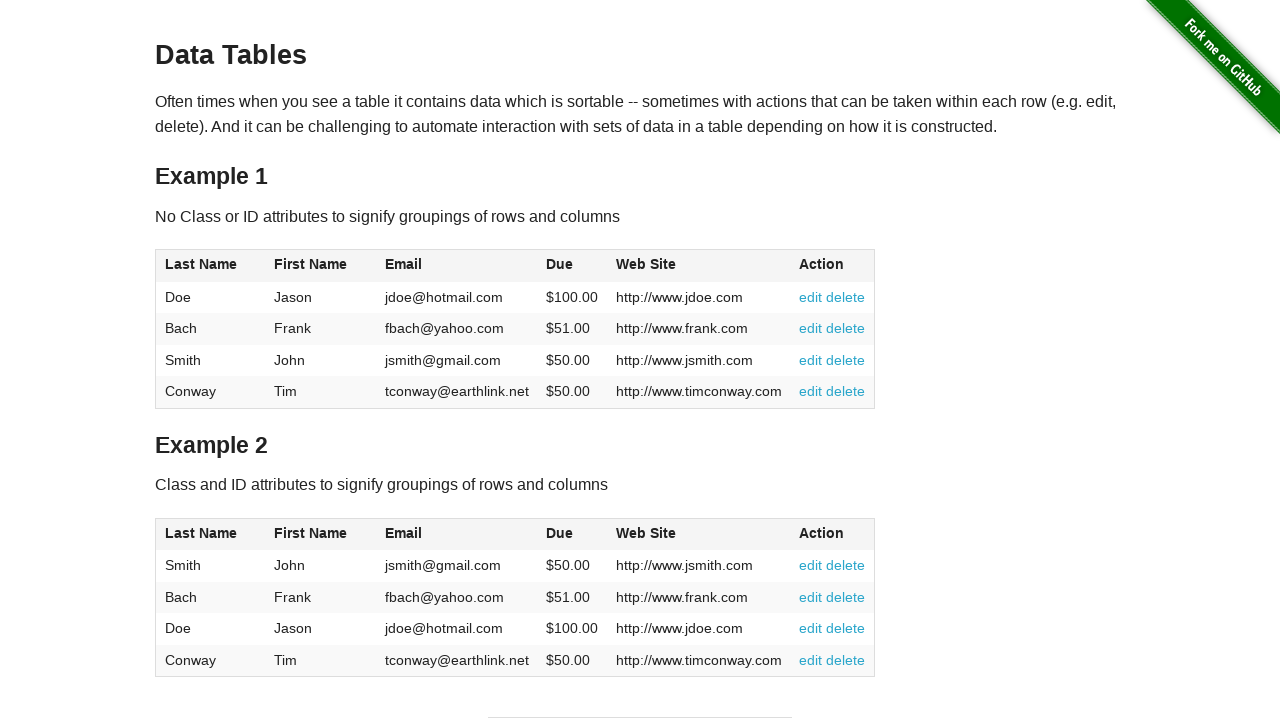